Tests a multi-step form by first clicking a dynamically calculated link (based on mathematical formula), then filling out a form with personal information including first name, last name, city, and country fields, and finally submitting the form.

Starting URL: http://suninjuly.github.io/find_link_text

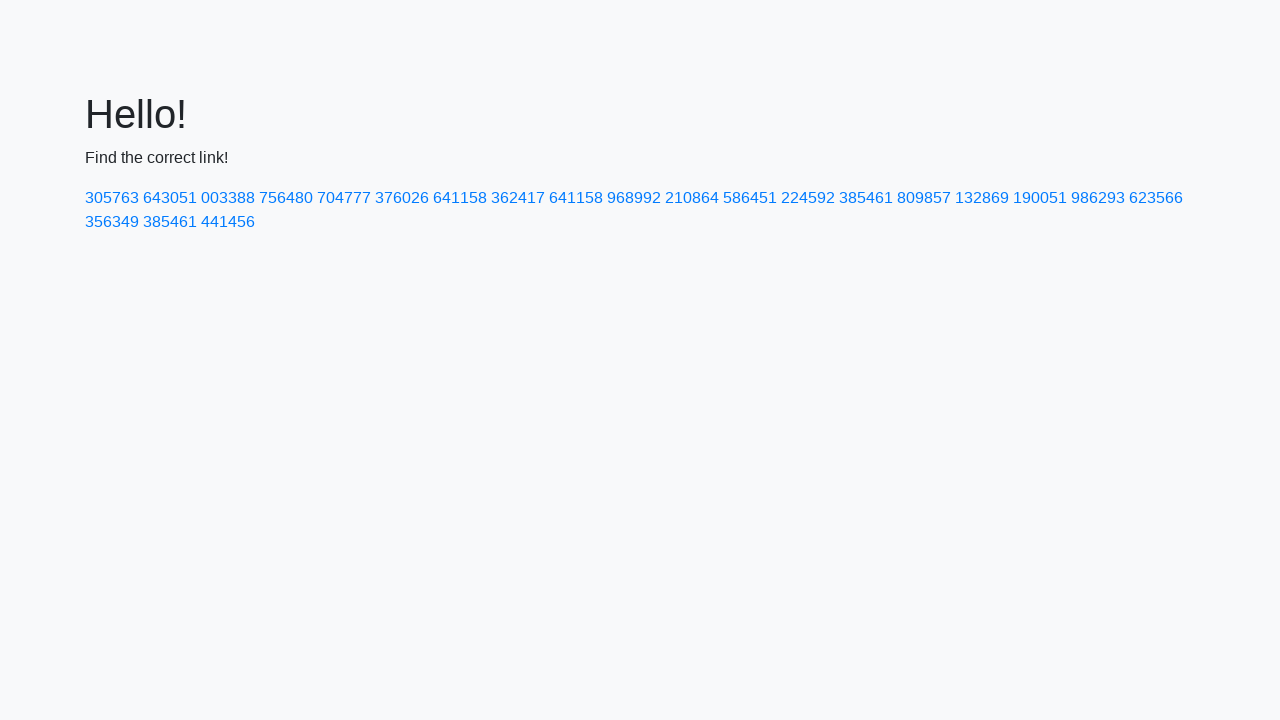

Calculated dynamic link text using mathematical formula: 224592
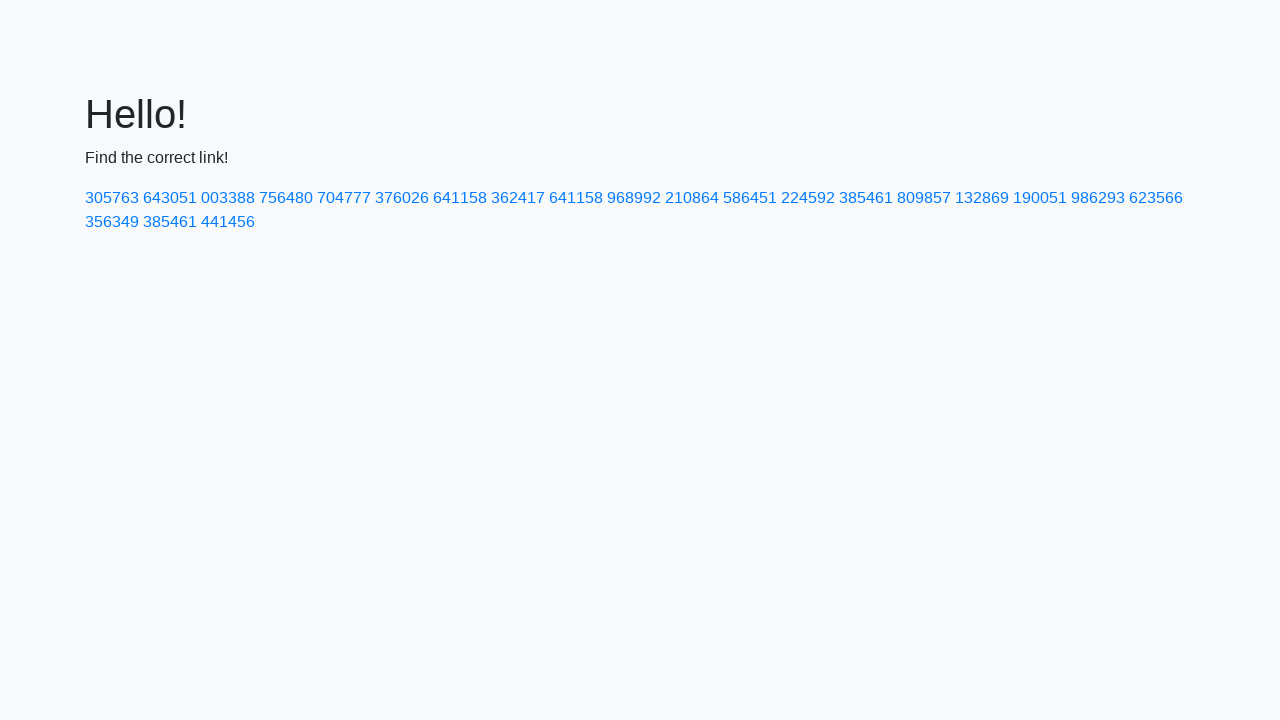

Clicked dynamically calculated link with text '224592' at (808, 198) on text=224592
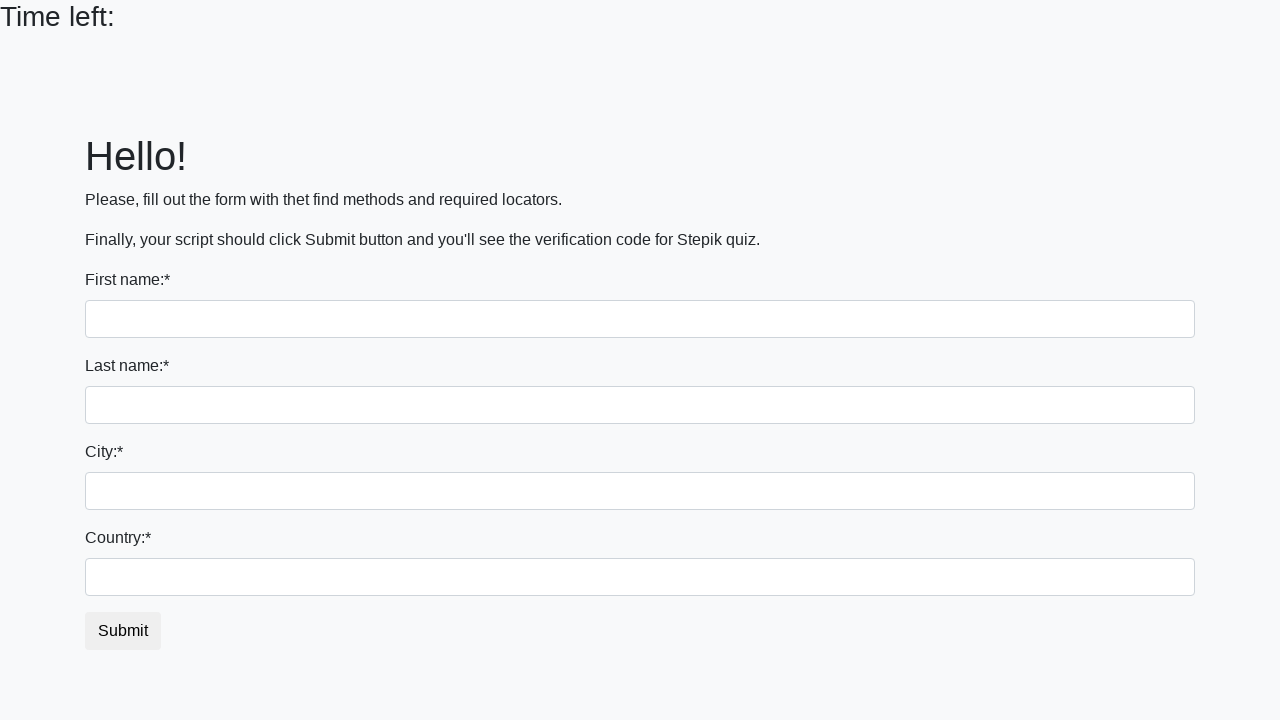

Filled first name field with 'Ivan' on input
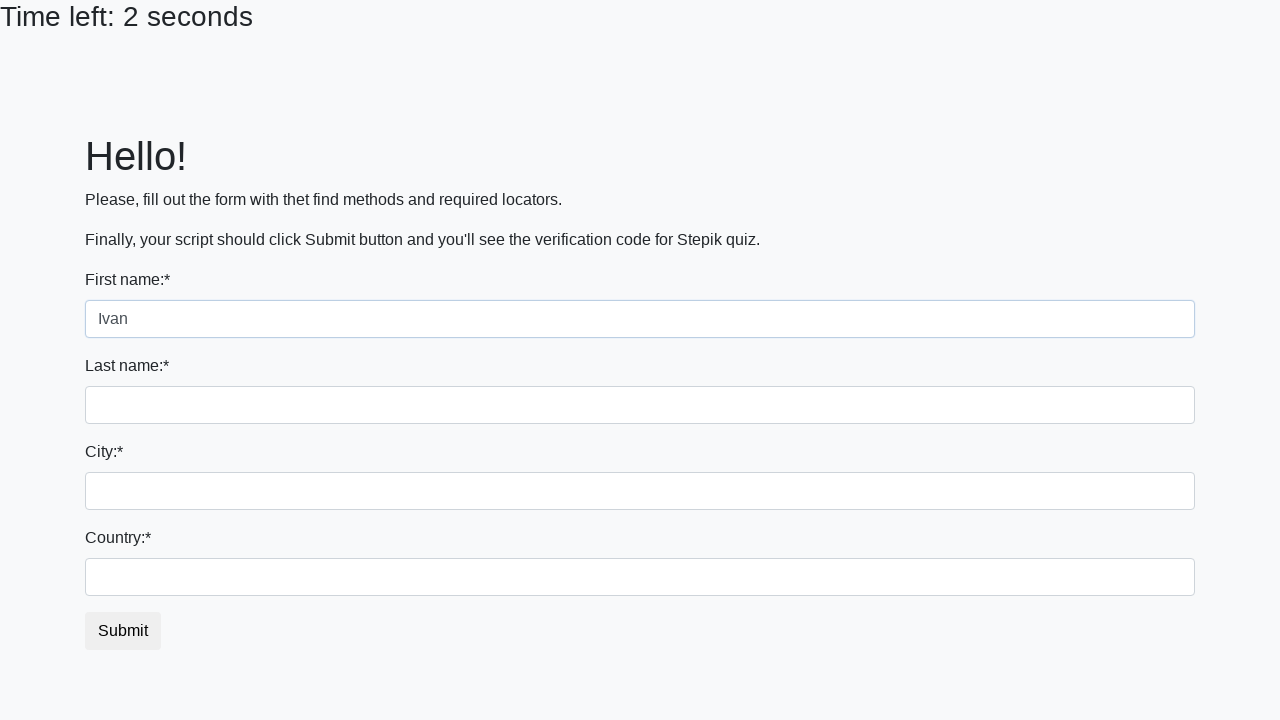

Filled last name field with 'Petrov' on input[name='last_name']
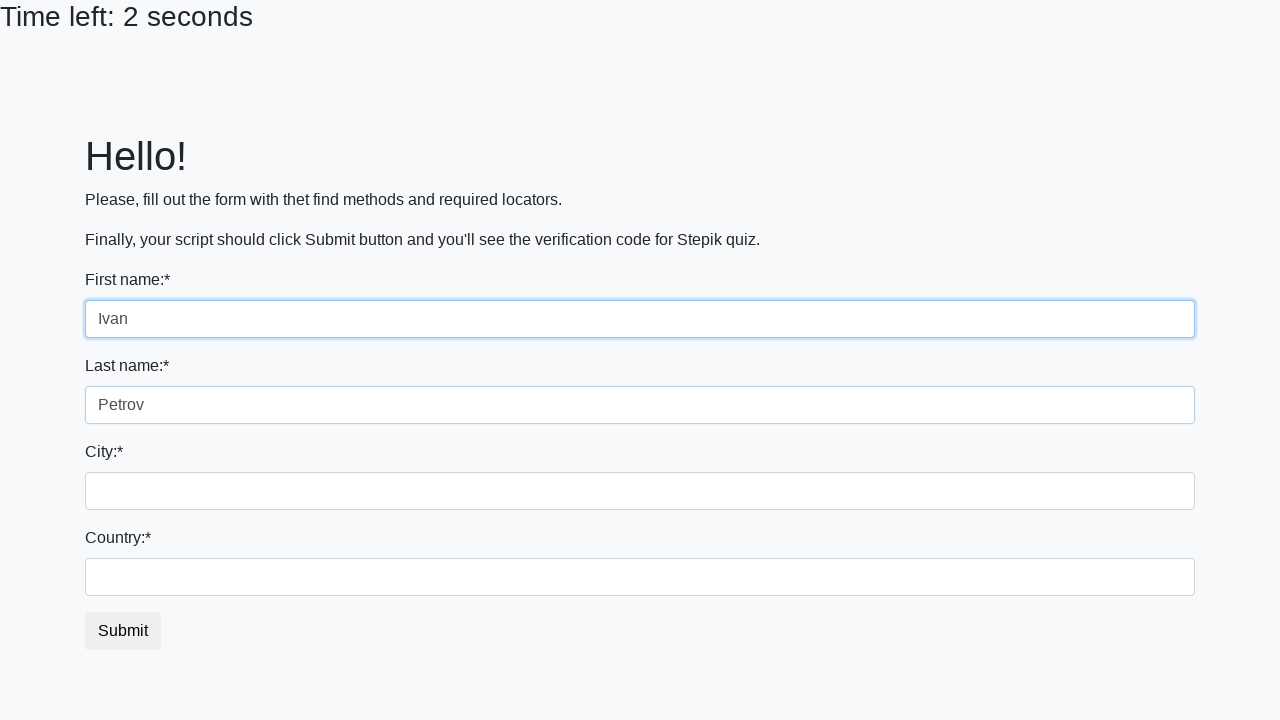

Filled city field with 'Smolensk' on .city
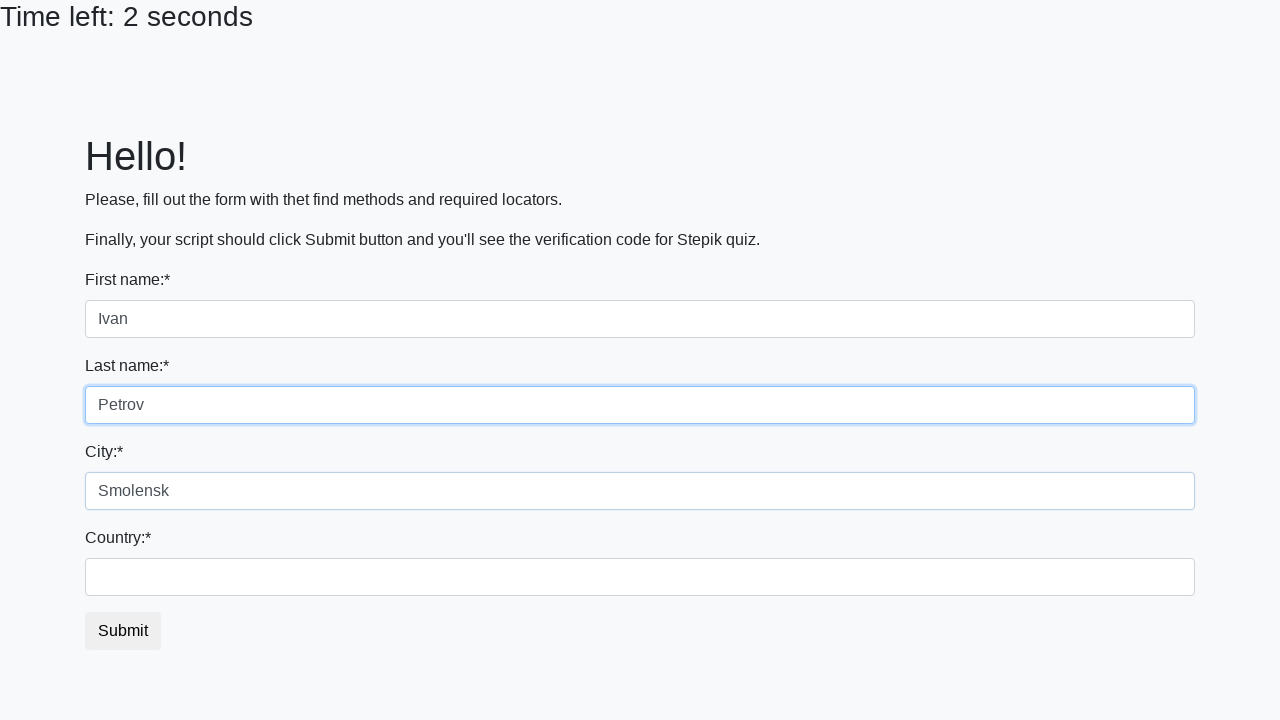

Filled country field with 'Russia' on #country
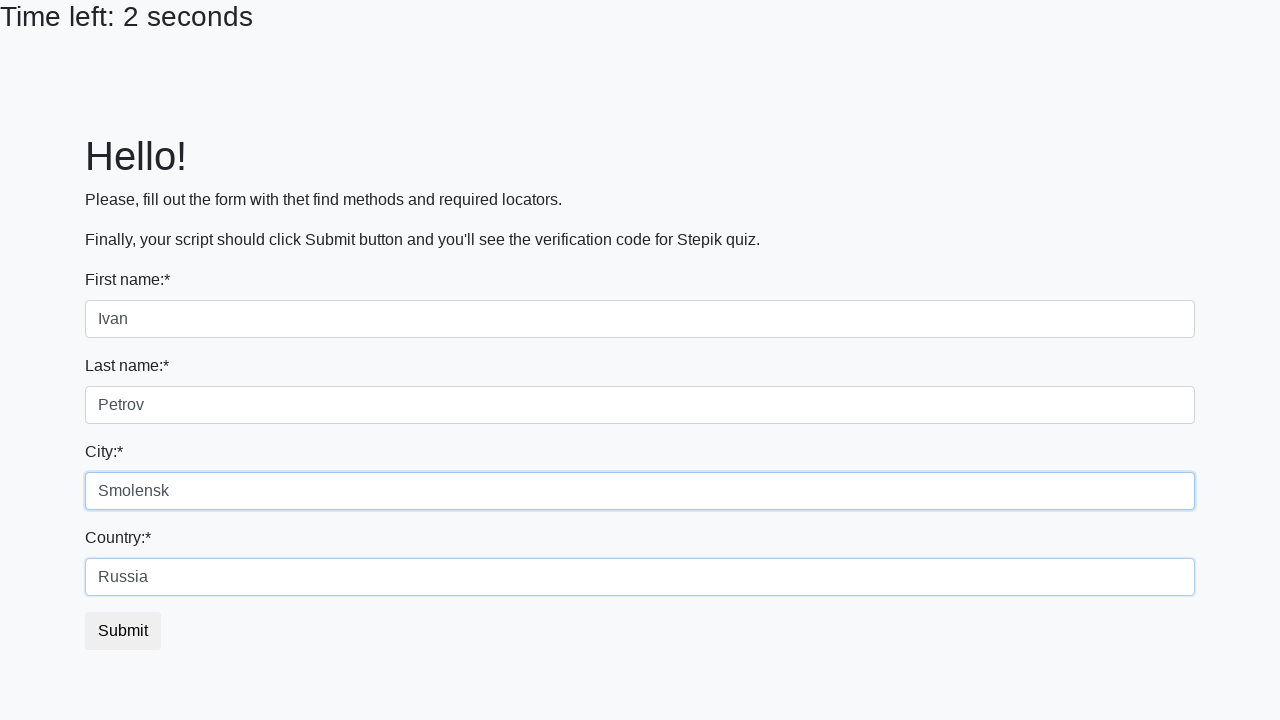

Clicked submit button to complete form submission at (123, 631) on button.btn
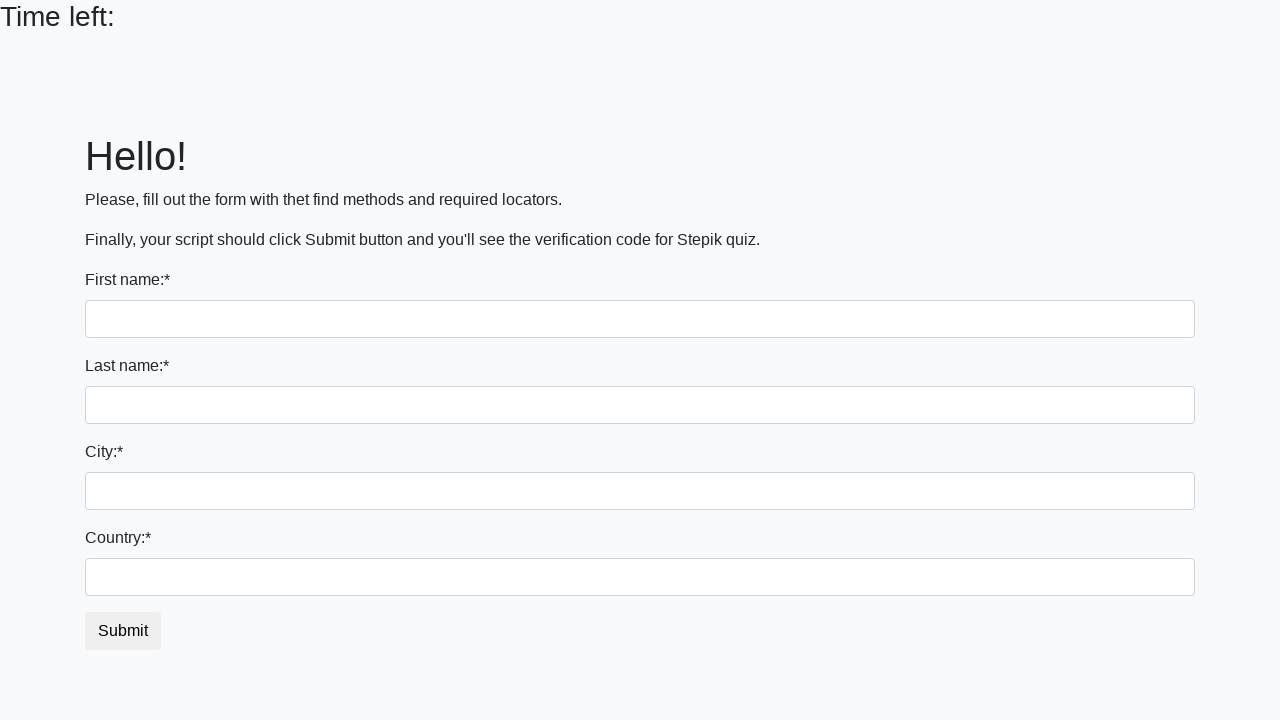

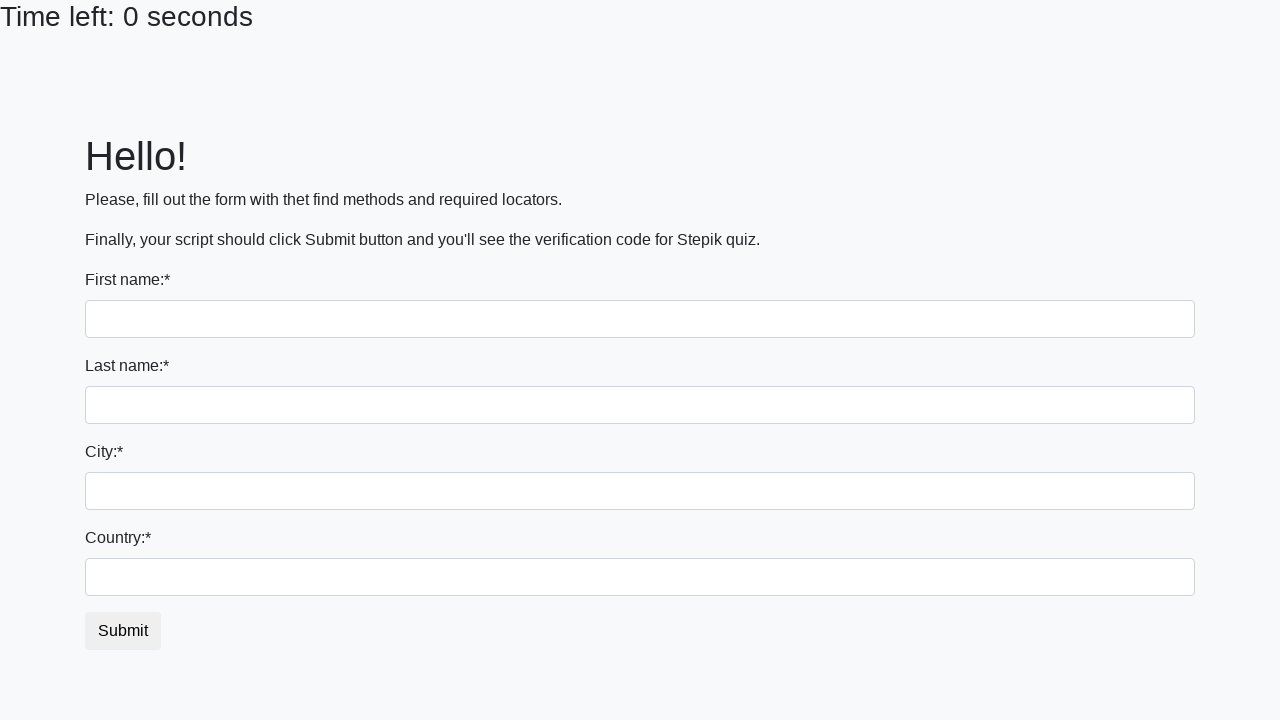